Tests scrolling functionality by scrolling a specific code tabs element into view on a JavaScript tutorial page

Starting URL: https://javascript.info/mousemove-mouseover-mouseout-mouseenter-mouseleave

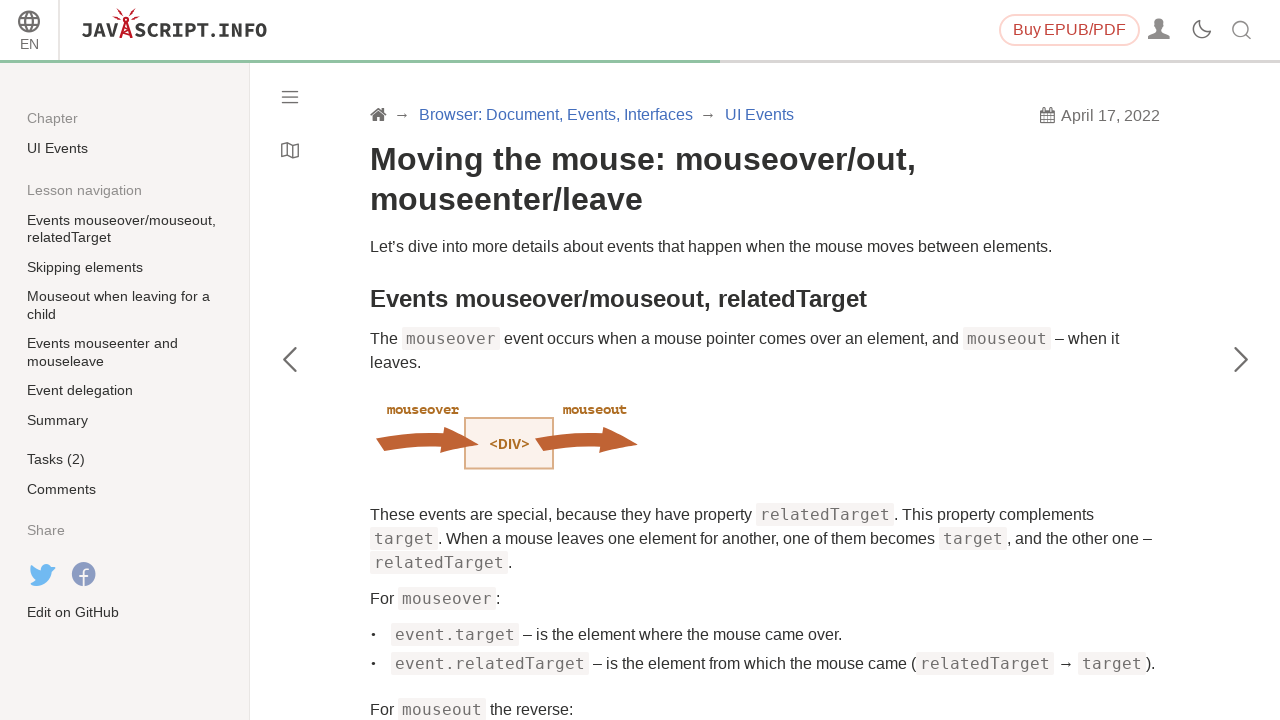

Navigated to JavaScript tutorial page on mouse events
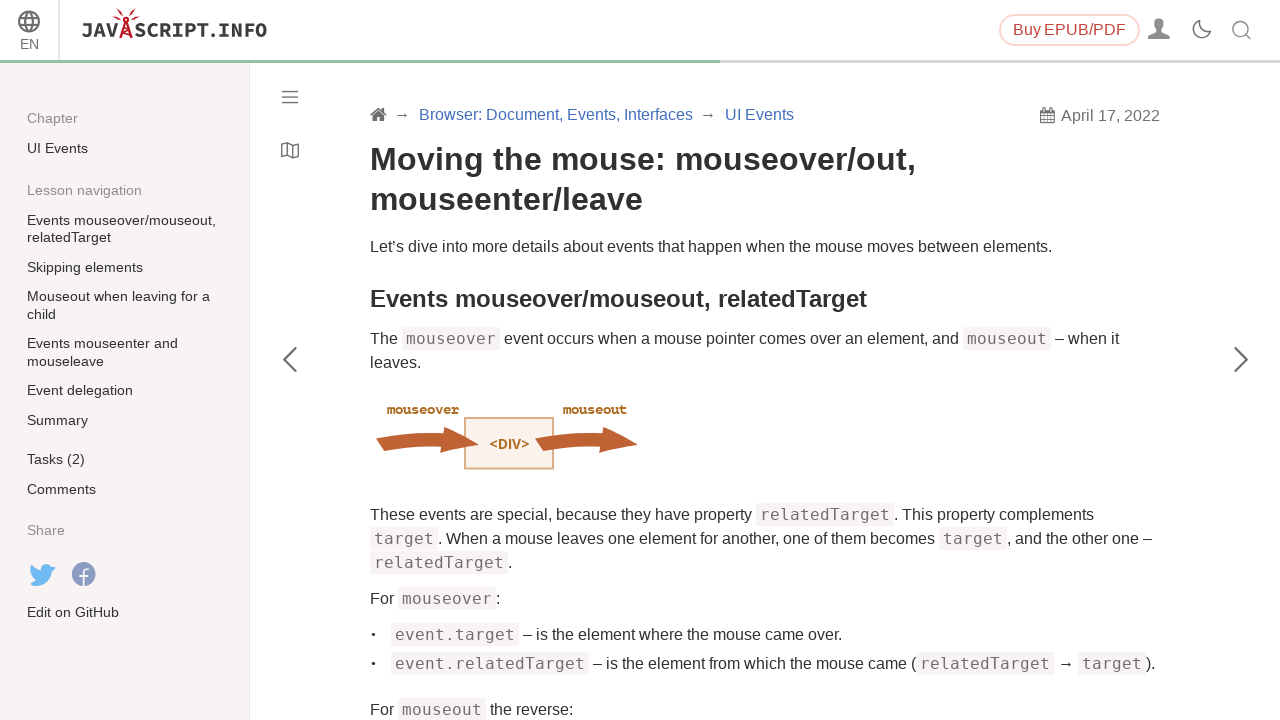

Scrolled the third code-tabs element into view
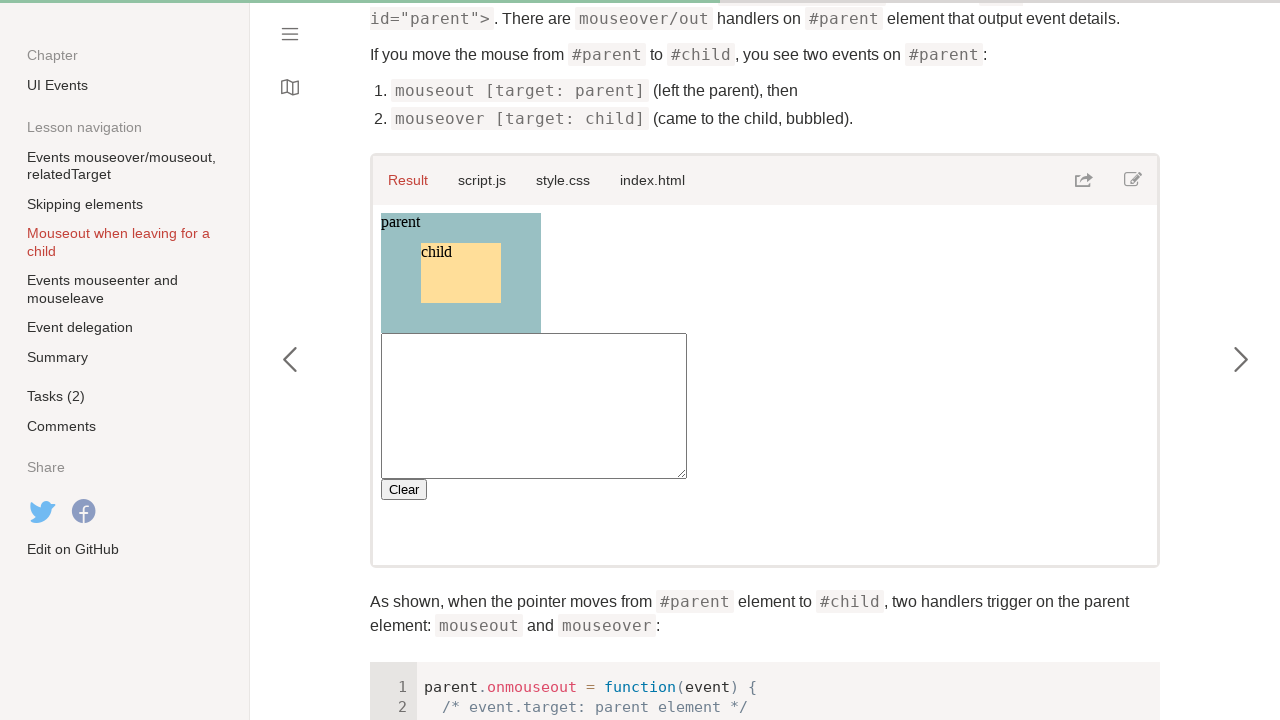

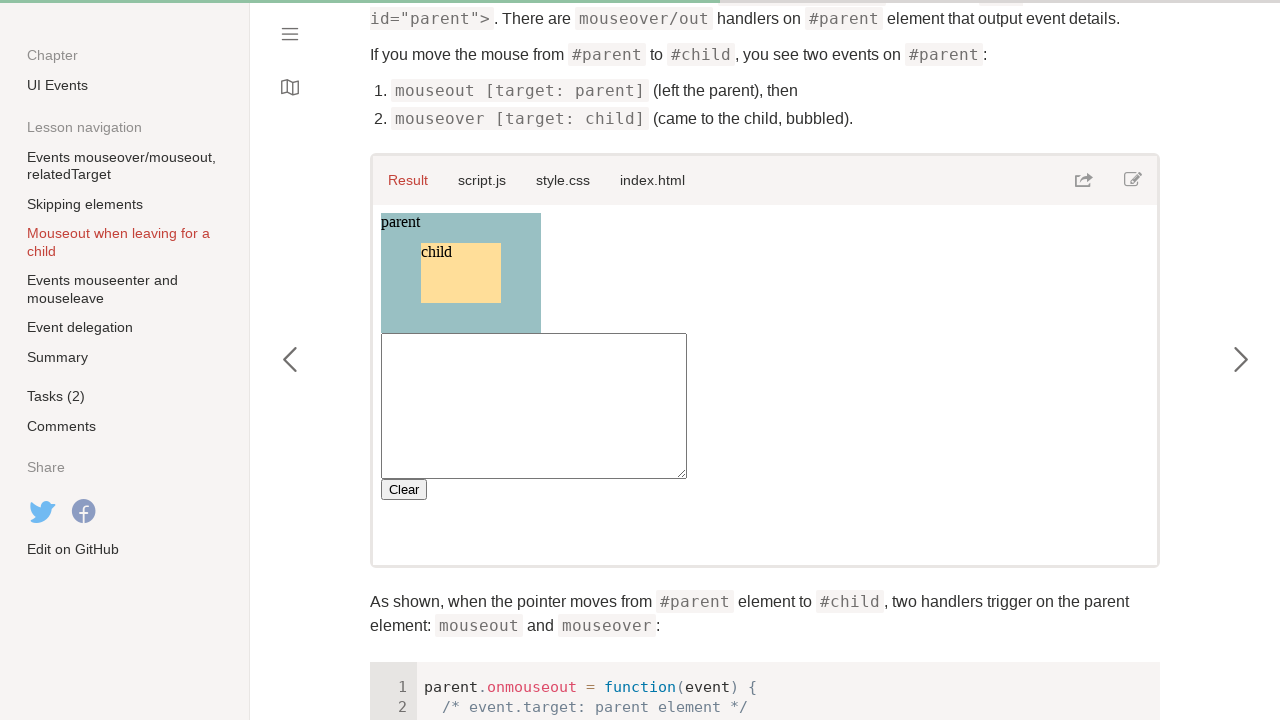